Tests different click interactions on the DemoQA buttons page including regular click, right-click (context click), and double-click, verifying that appropriate messages appear after each action.

Starting URL: https://demoqa.com/

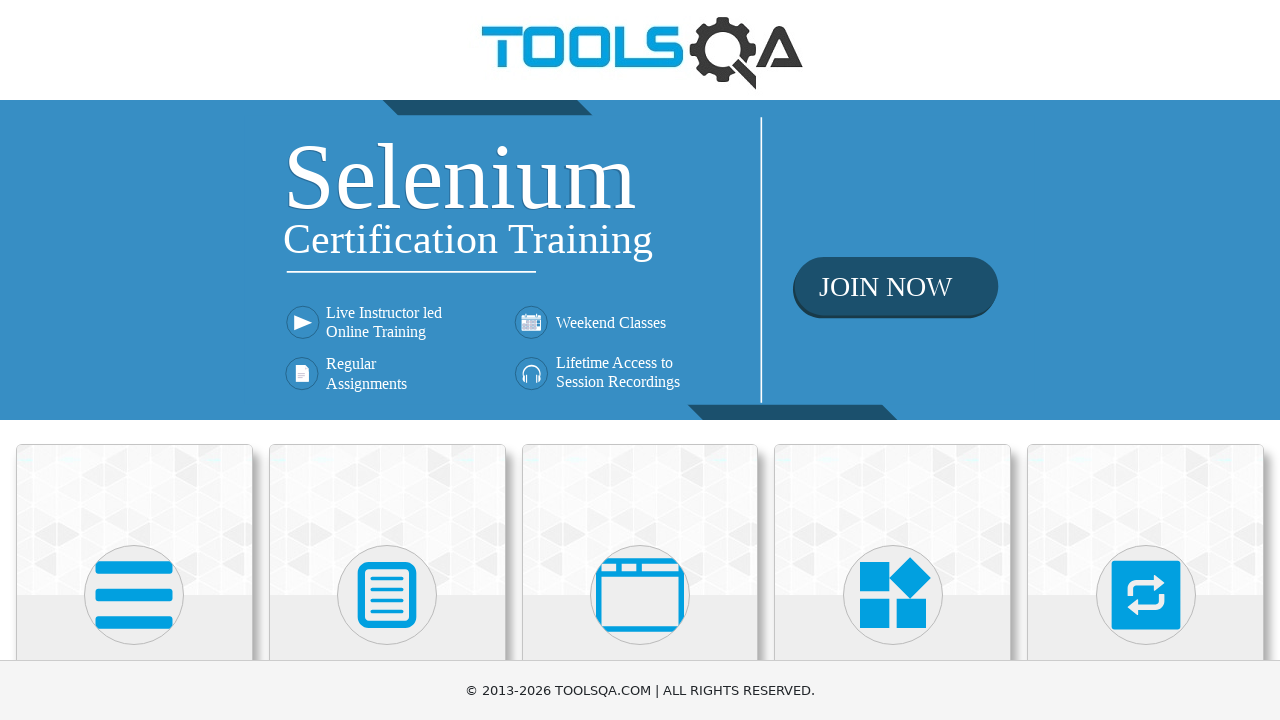

Scrolled Elements card into view
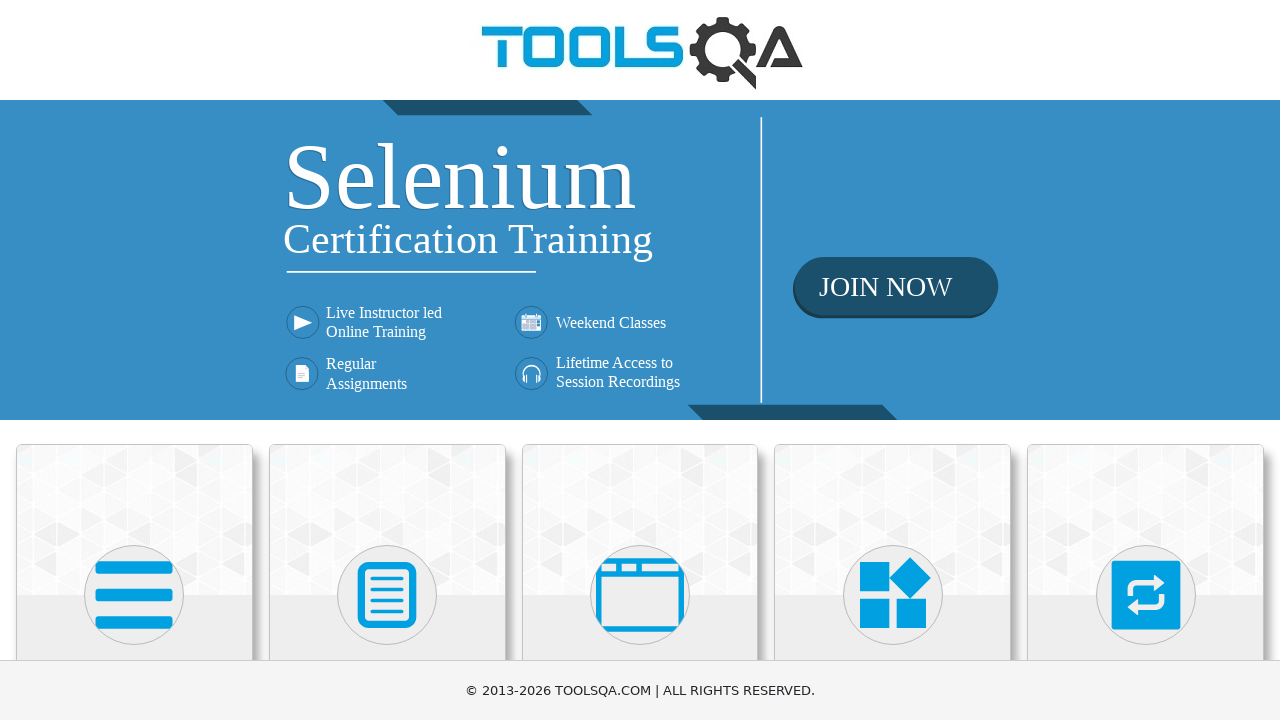

Clicked on Elements card at (134, 360) on xpath=//div[@class='card-body']/h5[text()='Elements']
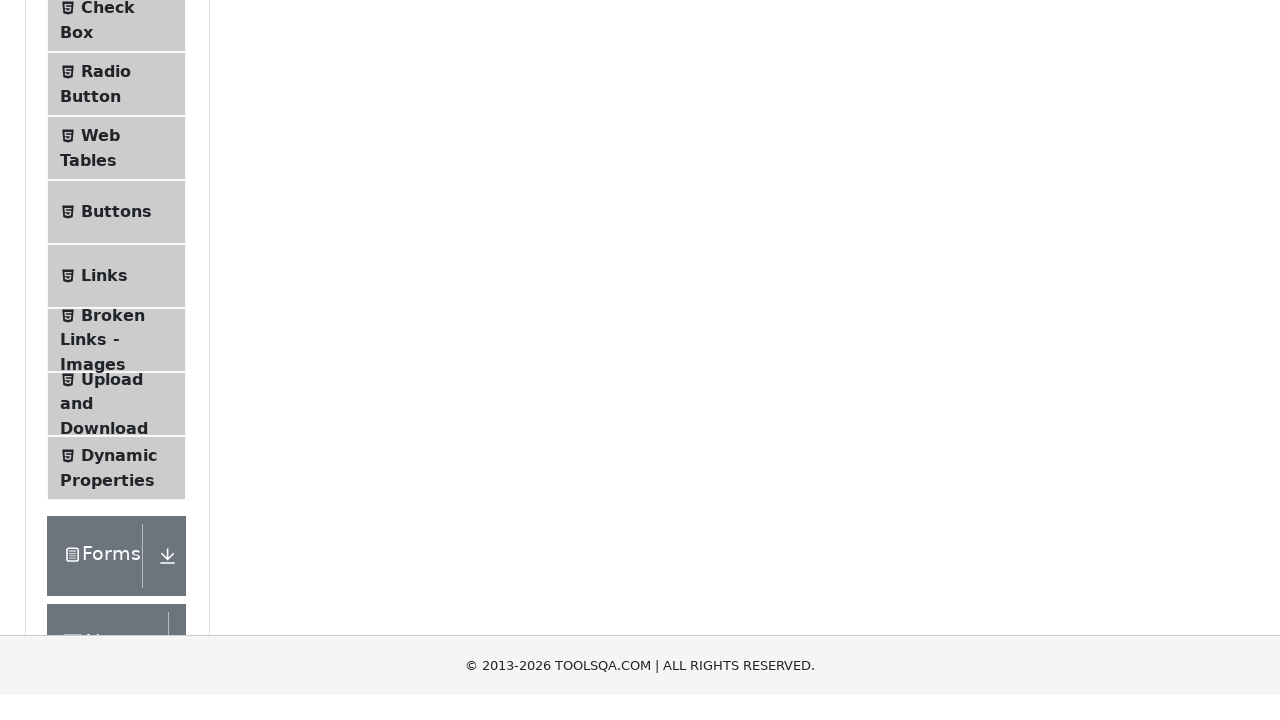

Scrolled Buttons menu item into view
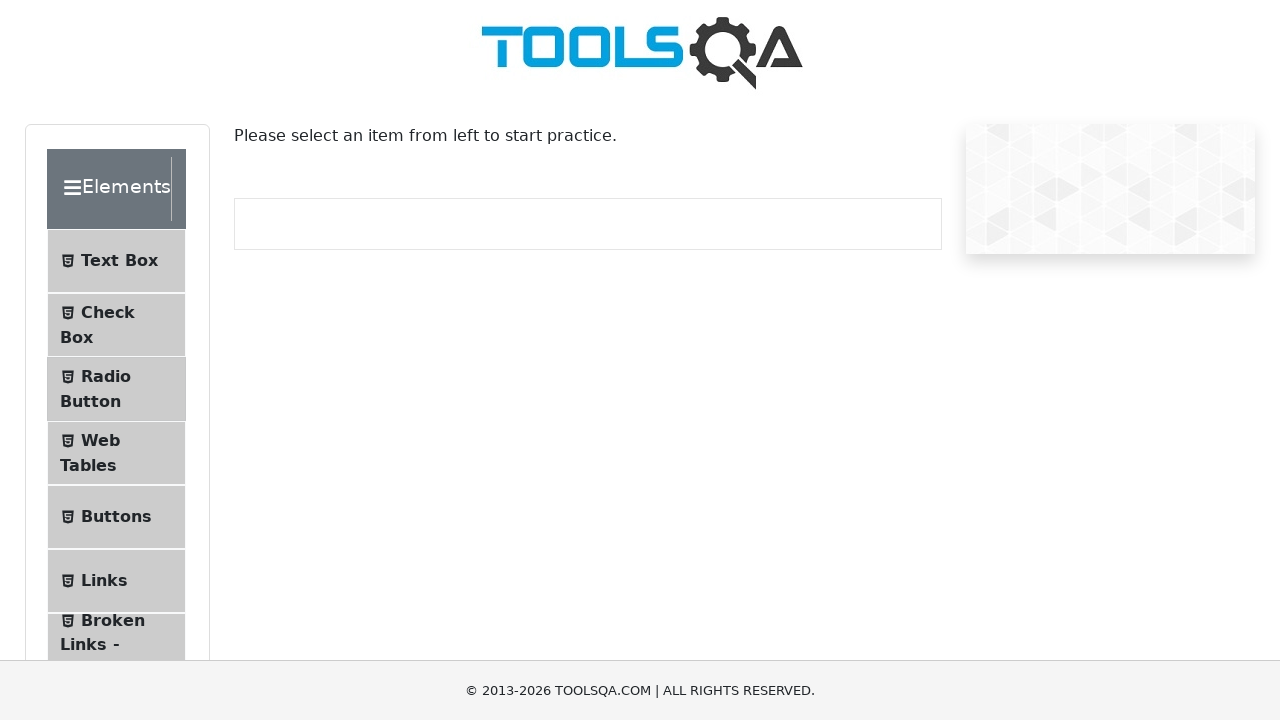

Clicked on Buttons menu item at (116, 517) on xpath=//span[text()='Buttons']
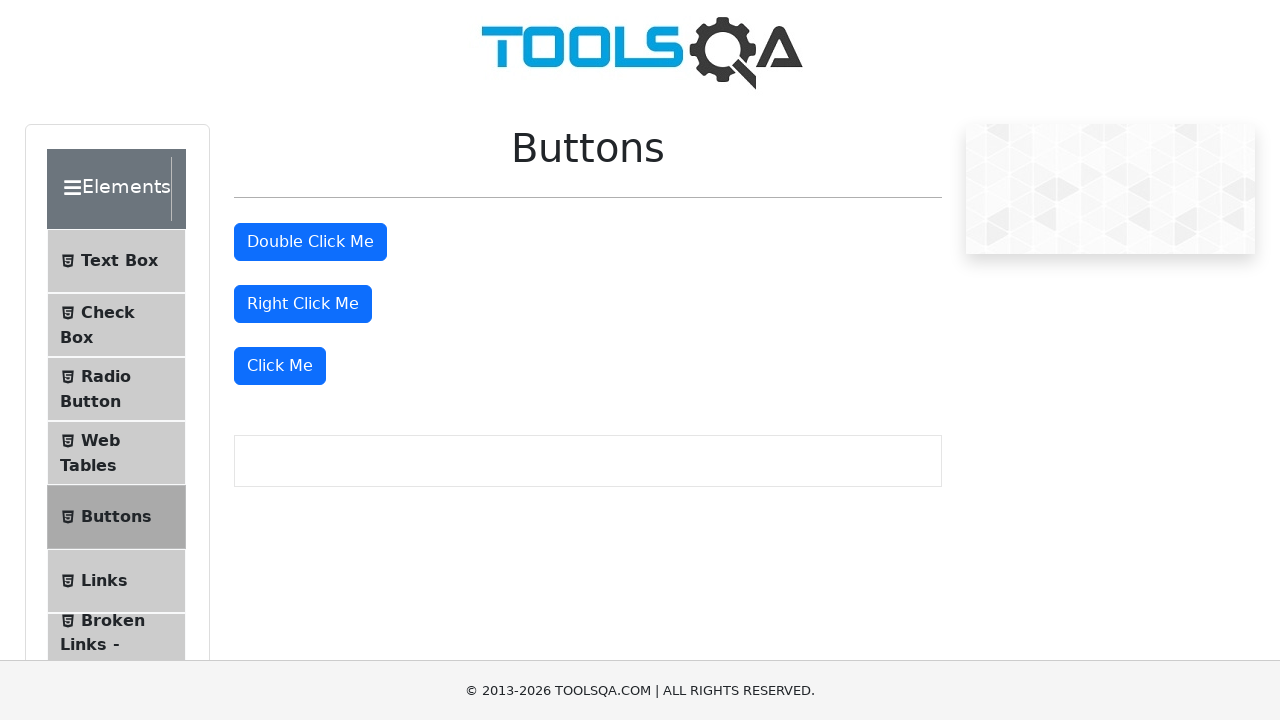

Performed regular click on 'Click Me' button at (280, 366) on xpath=//div[@class='mt-4']/button[text()='Click Me']
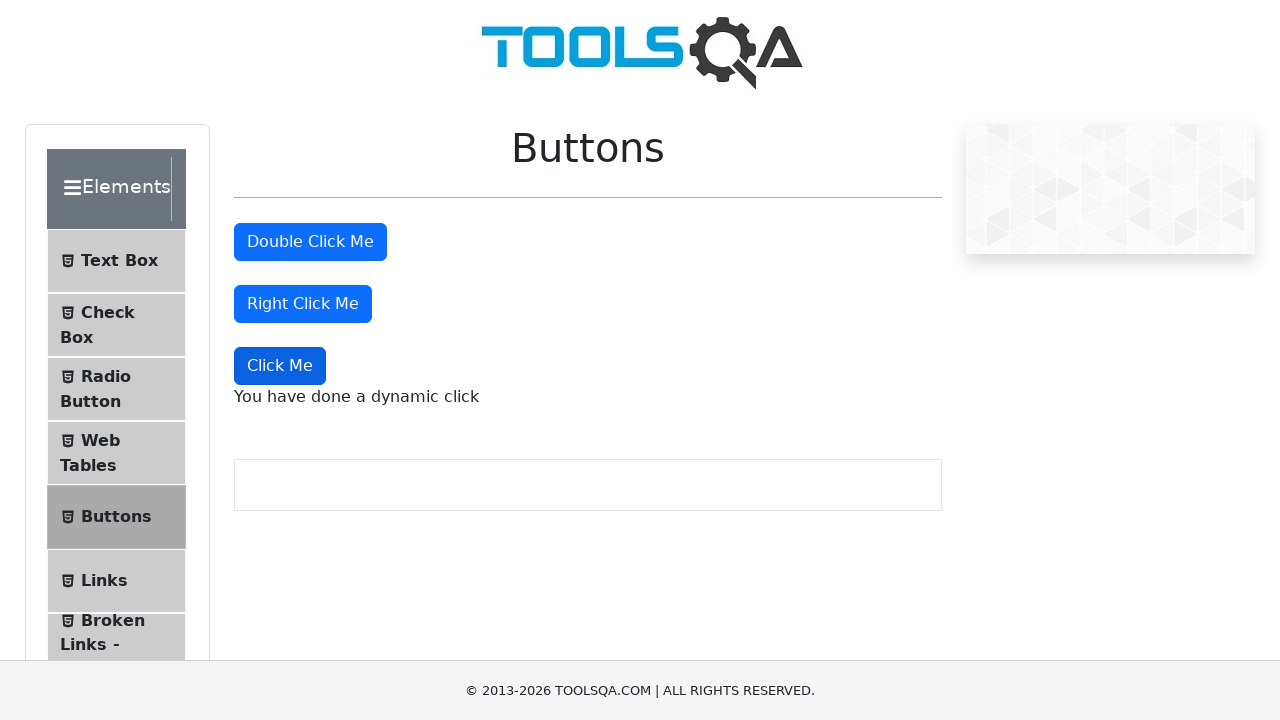

Dynamic click message appeared
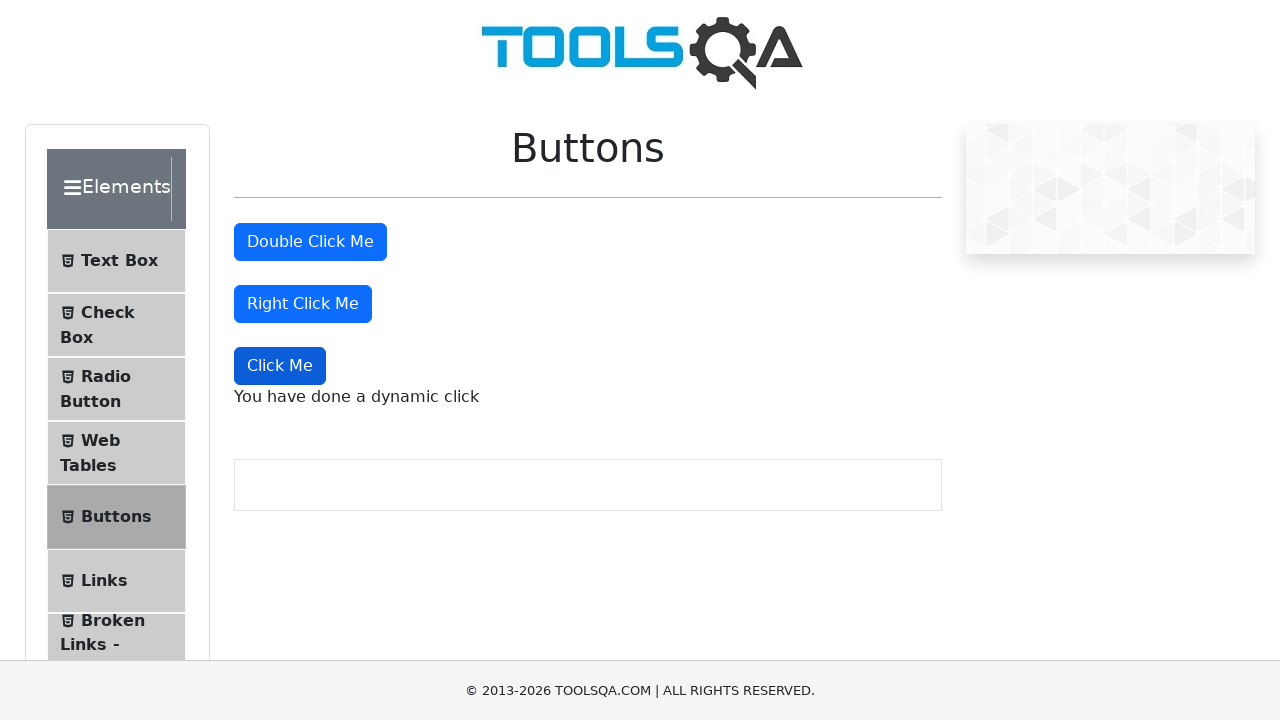

Performed right-click on 'Right Click Me' button at (303, 304) on #rightClickBtn
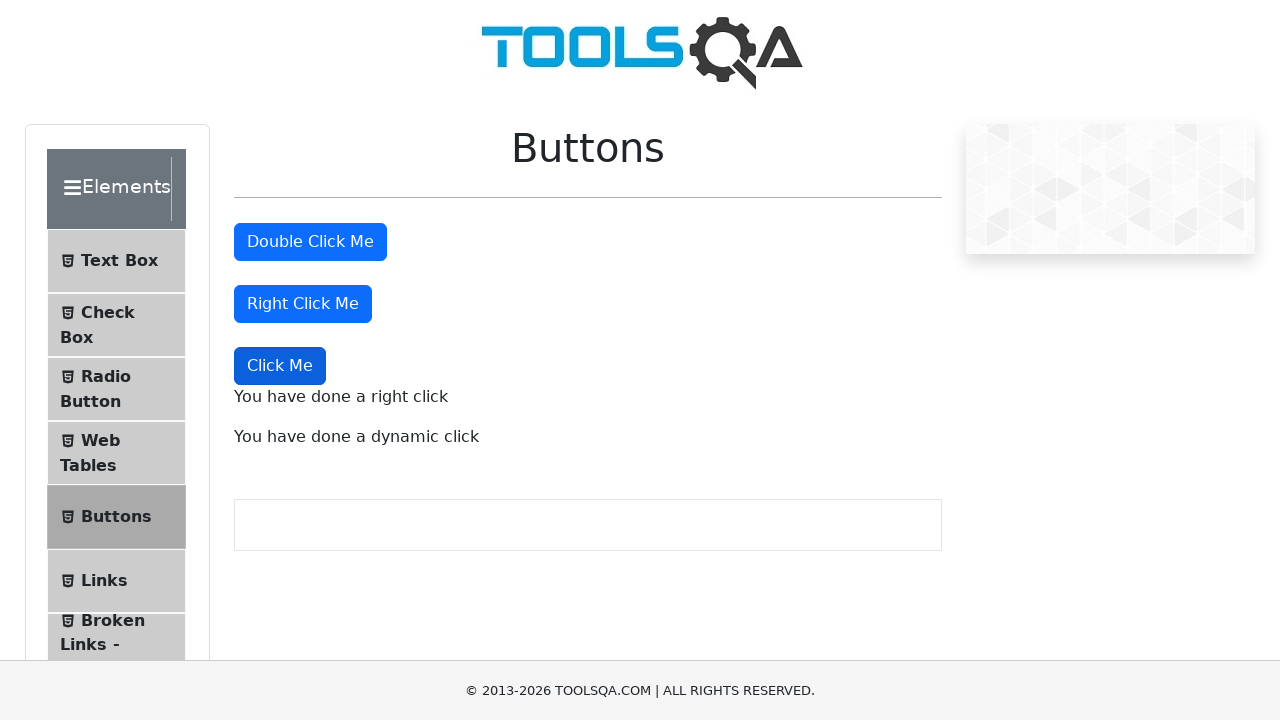

Right click message appeared
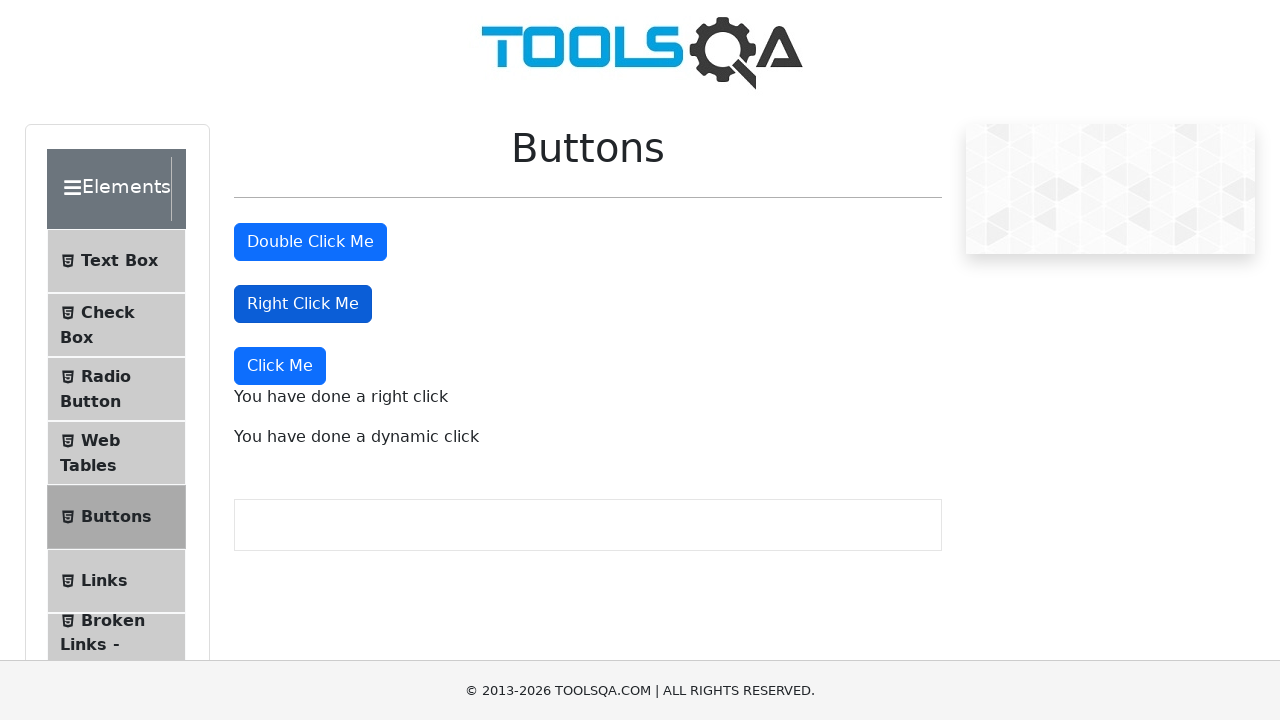

Performed double-click on 'Double Click Me' button at (310, 242) on #doubleClickBtn
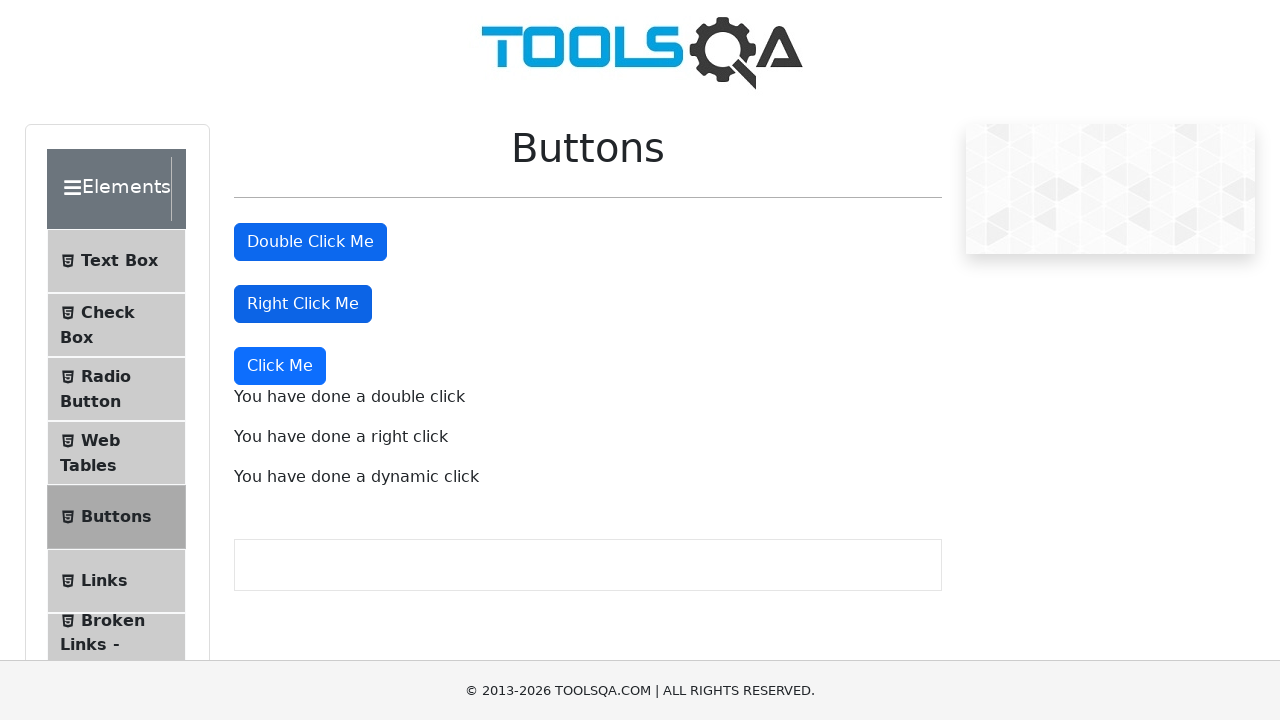

Double click message appeared
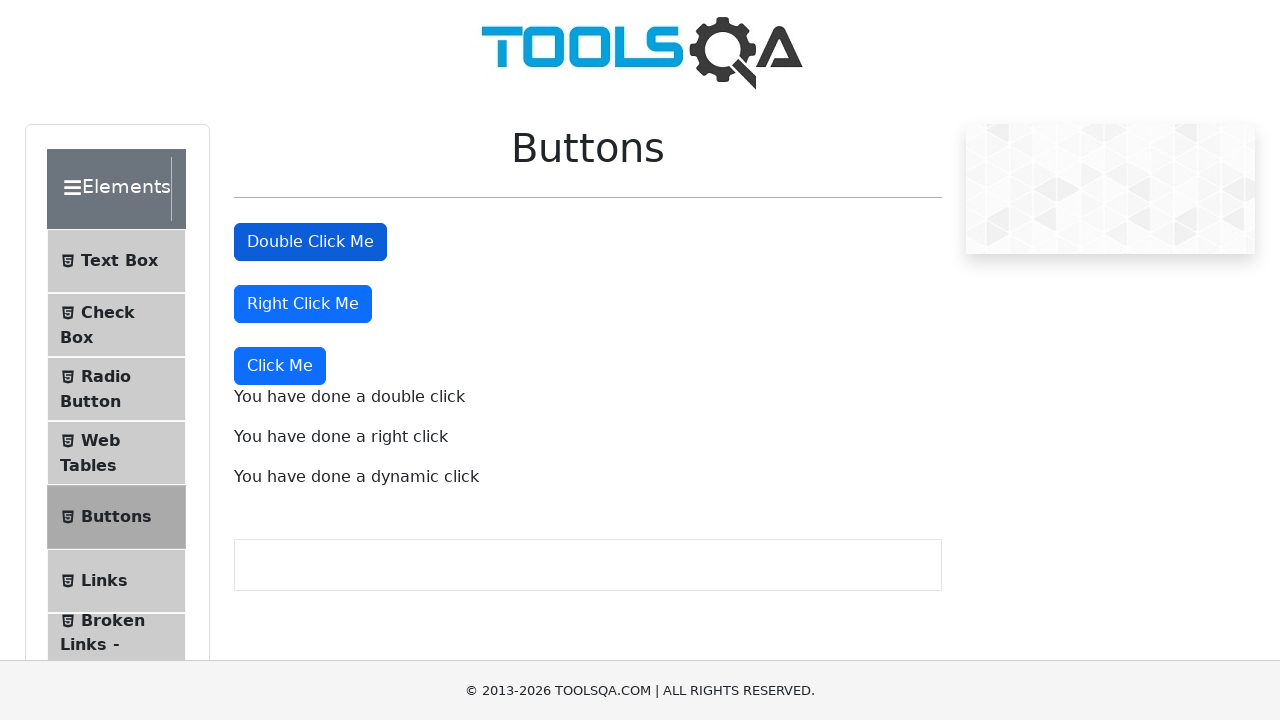

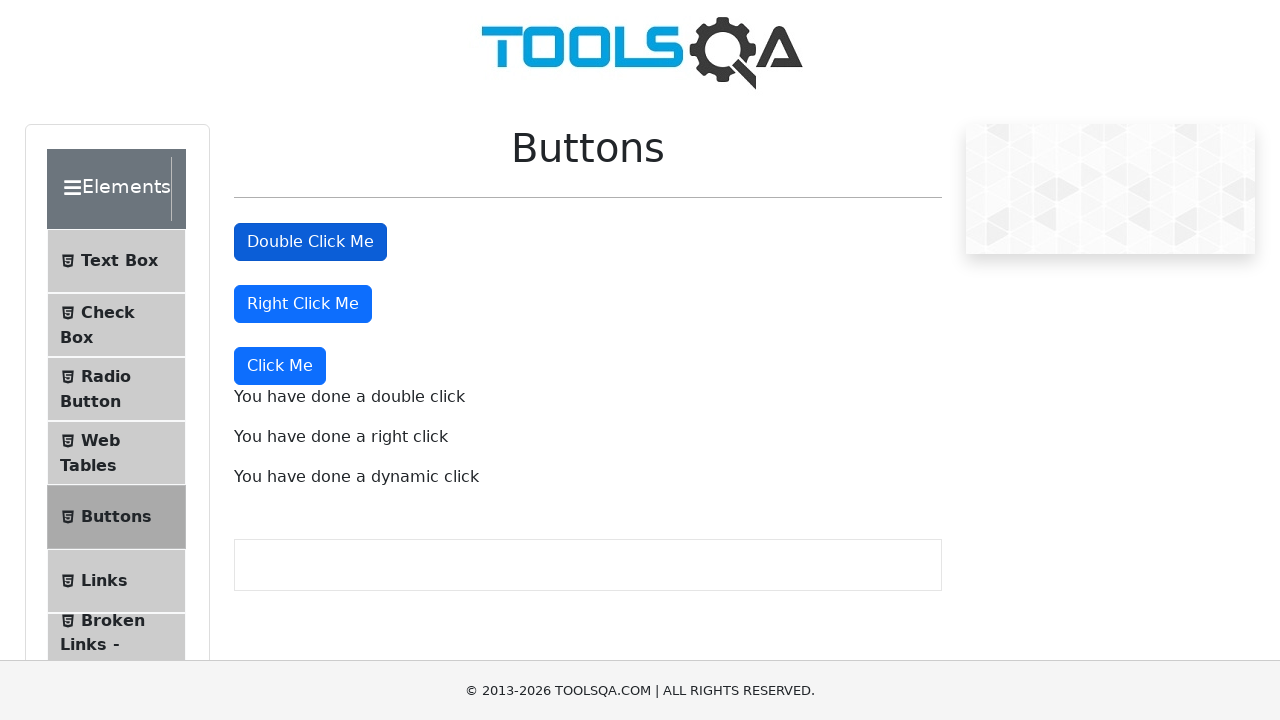